Tests navigation and element finding on The Internet test site by clicking on various links, counting page elements, and navigating through menu items

Starting URL: https://the-internet.herokuapp.com/

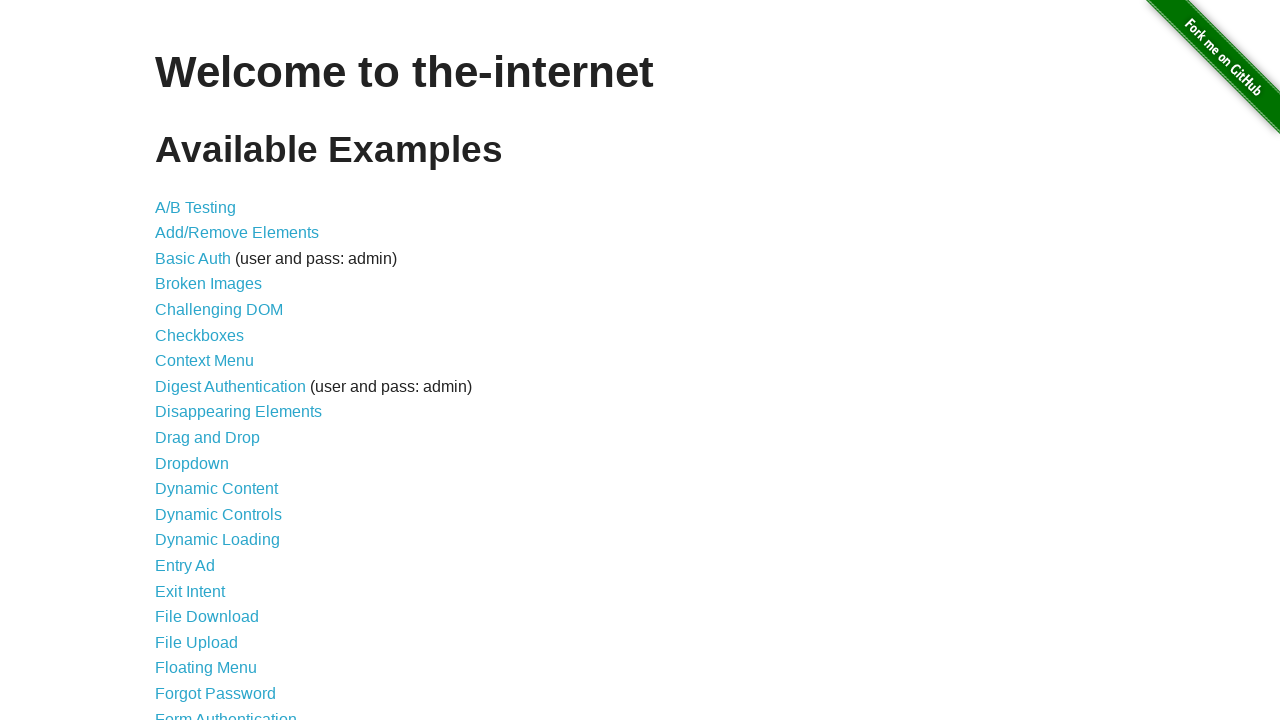

Clicked on Inputs link at (176, 361) on text=Inputs
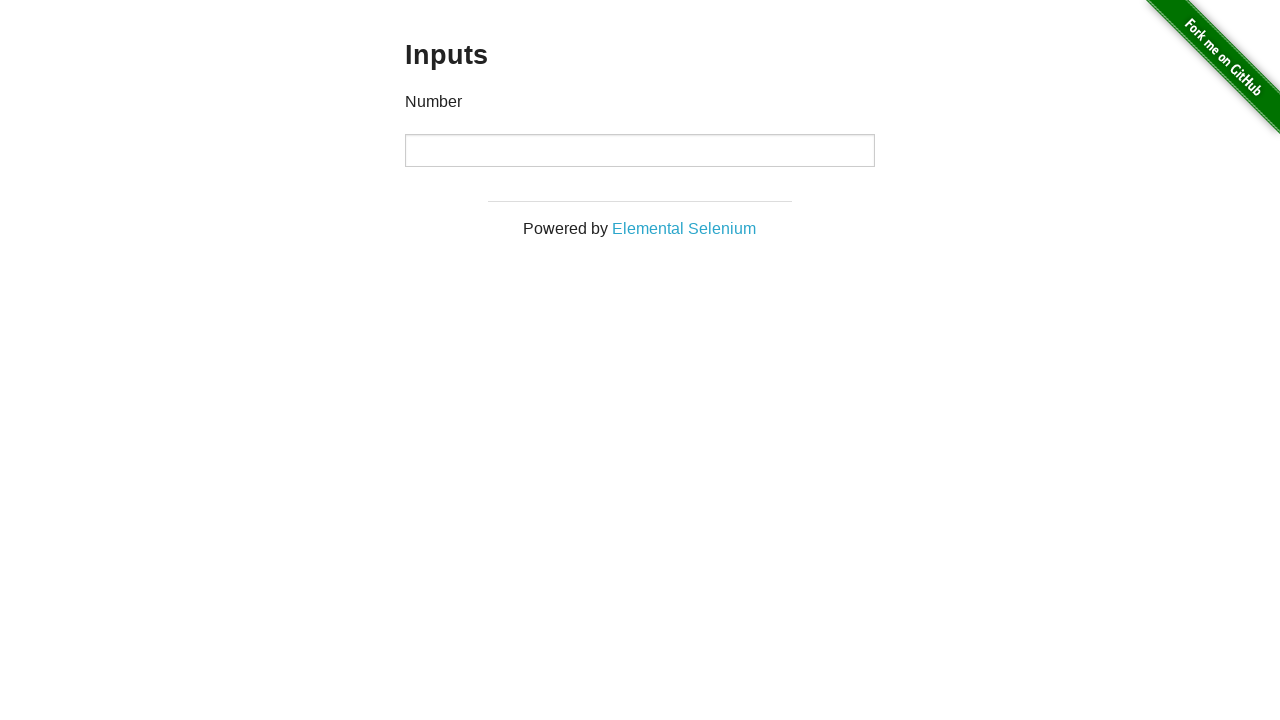

Navigated back to home page
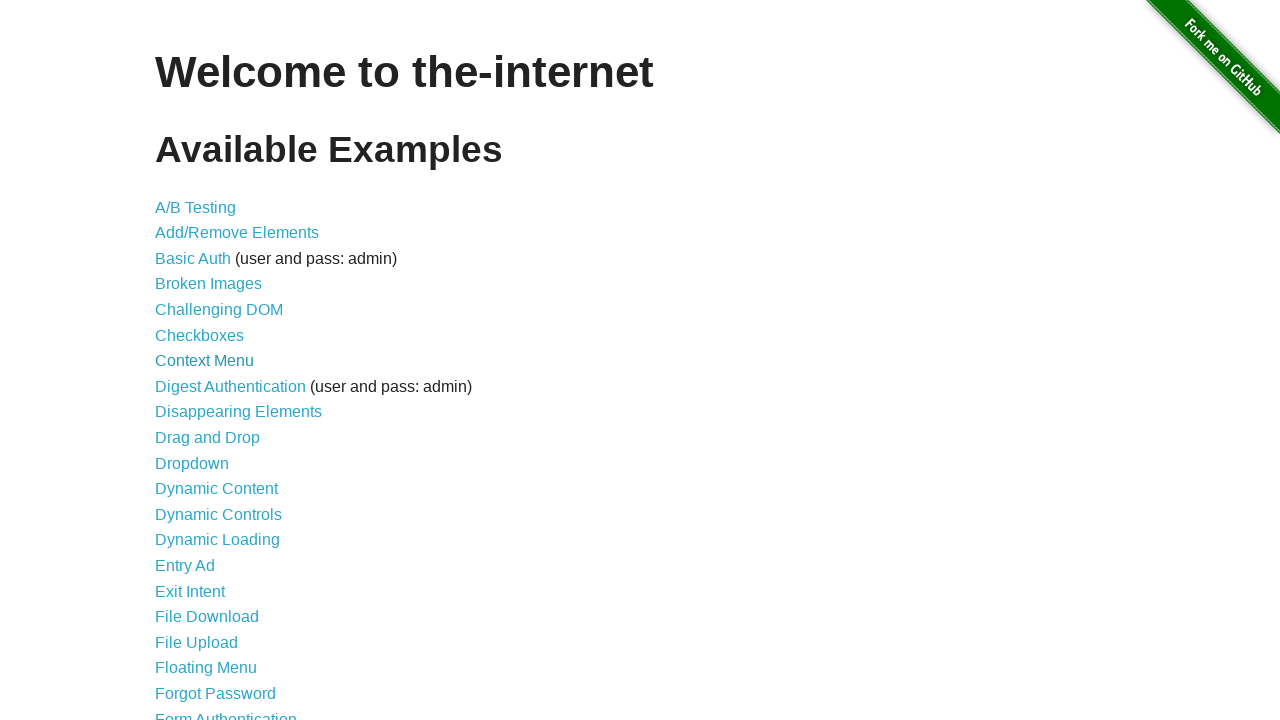

Counted all links on the page
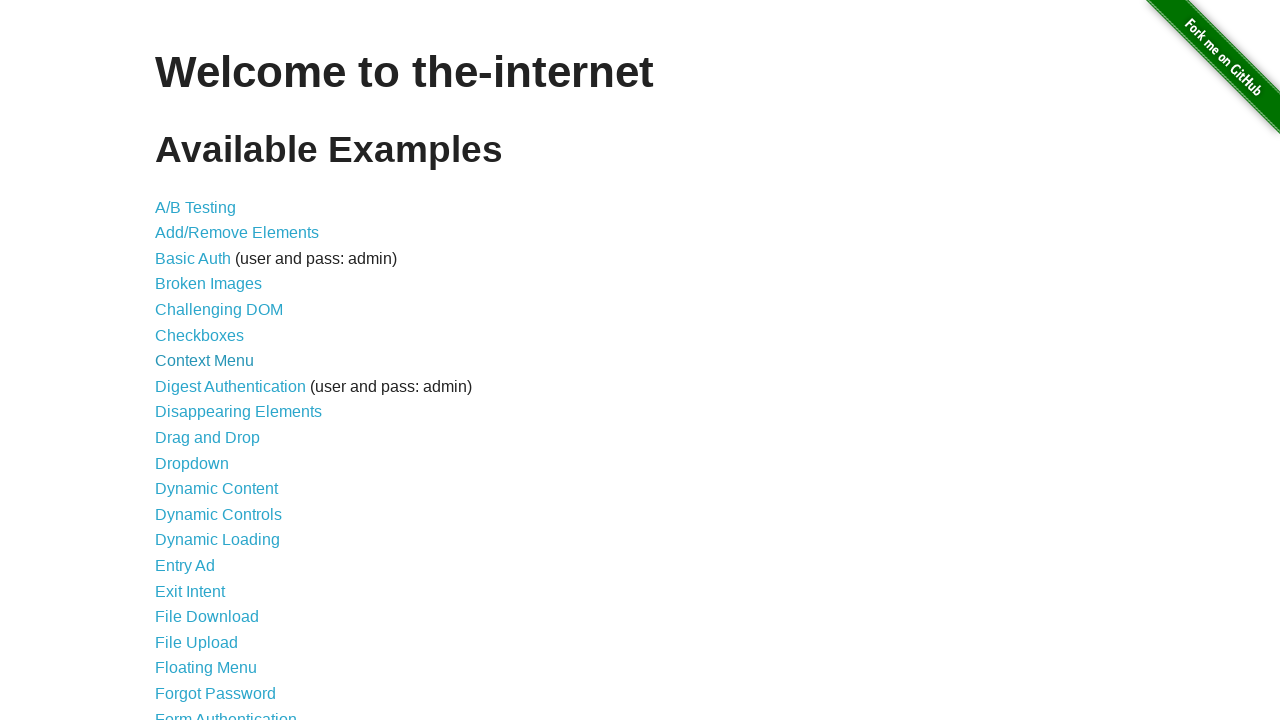

Non-existent 'Scott' link not found - error handled as expected on text=Scott
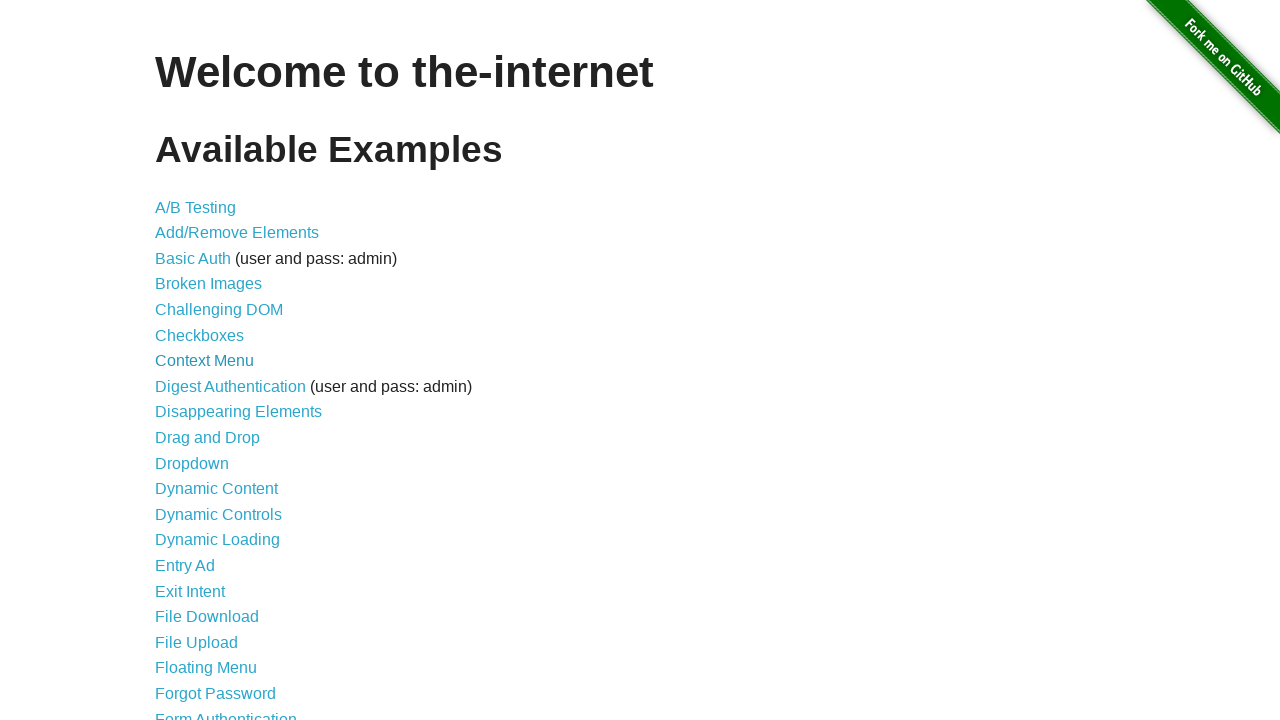

Navigated back to home page
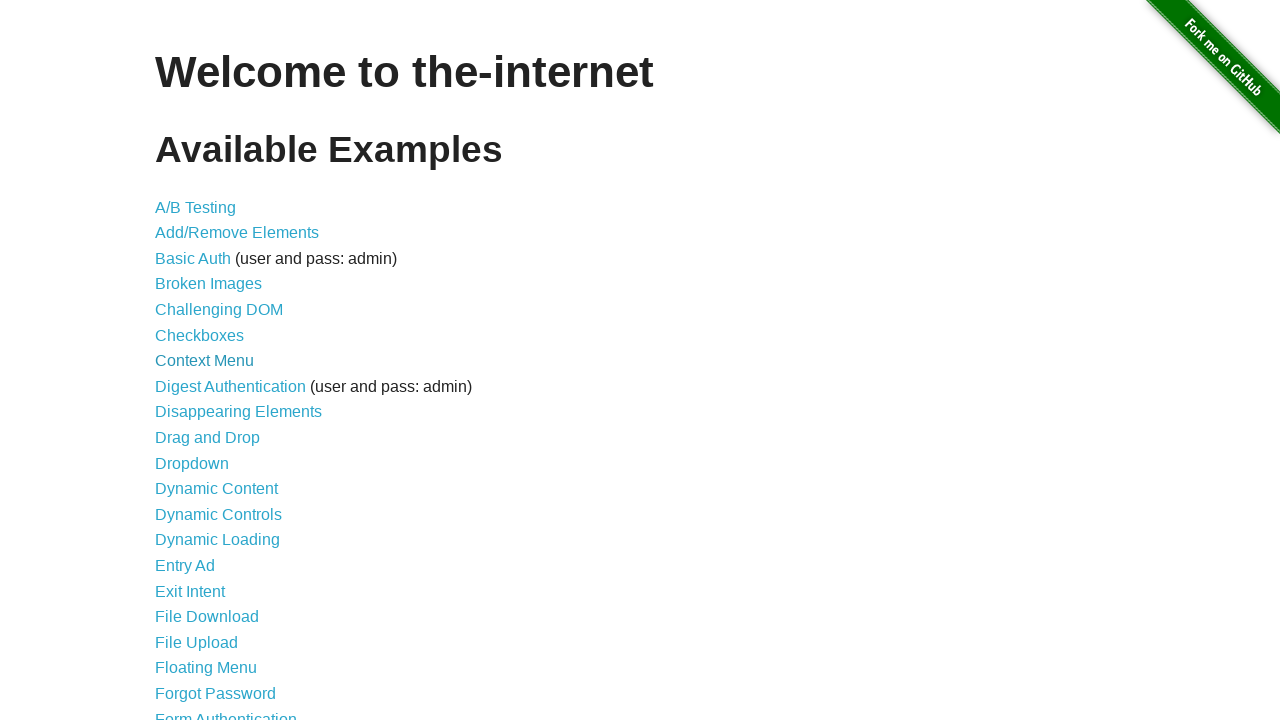

Clicked on Shifting Content link at (212, 523) on text=Shifting Content
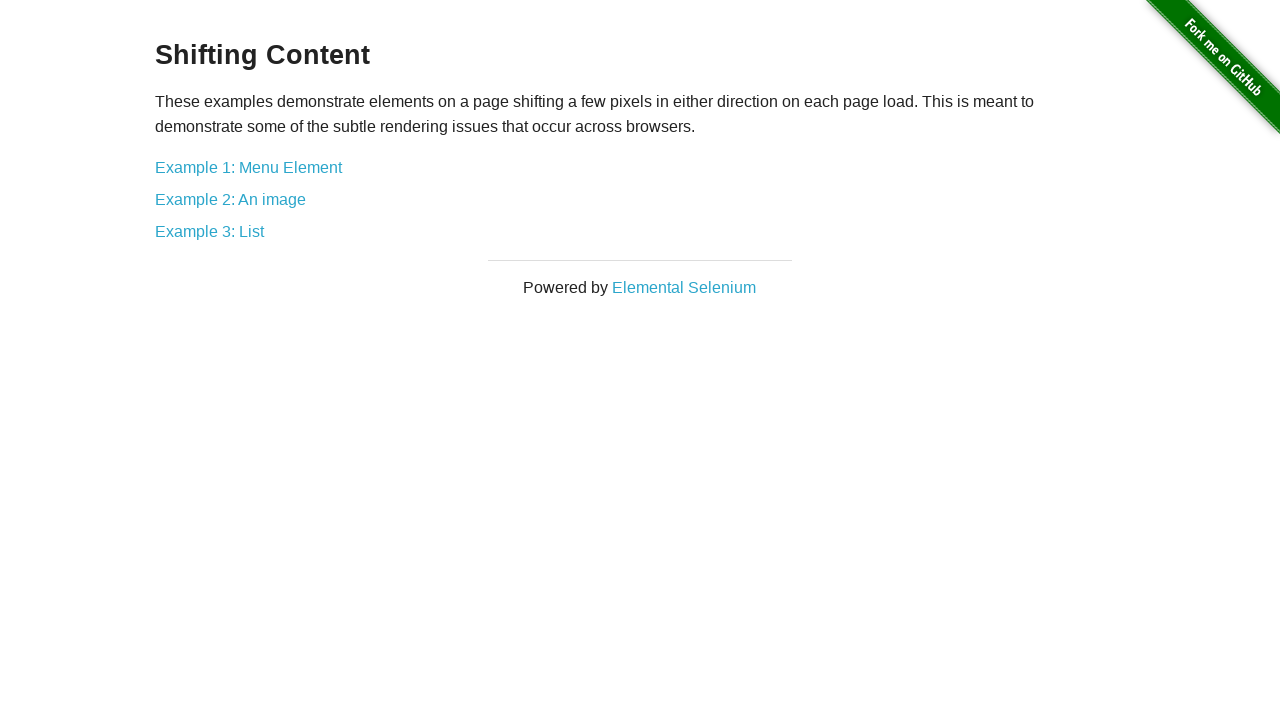

Clicked on Example 1: Menu Element link at (248, 167) on text=Example 1: Menu Element
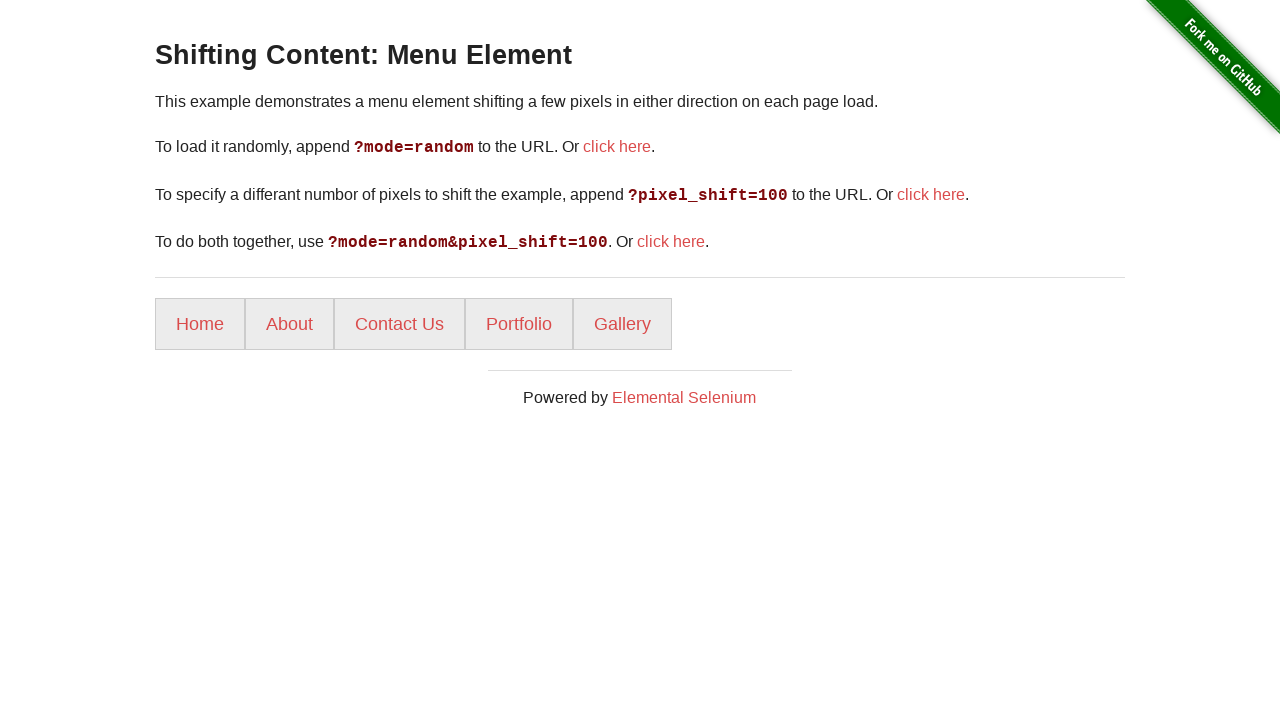

Waited for menu items to load
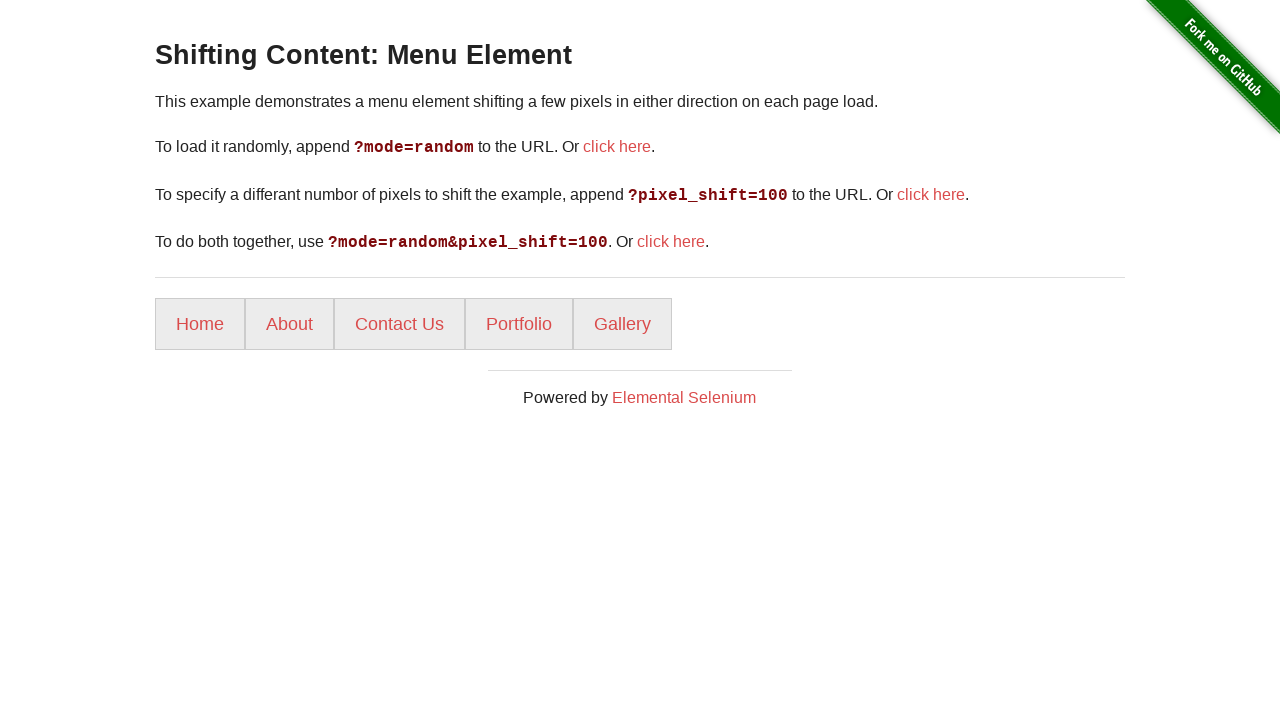

Counted all menu items
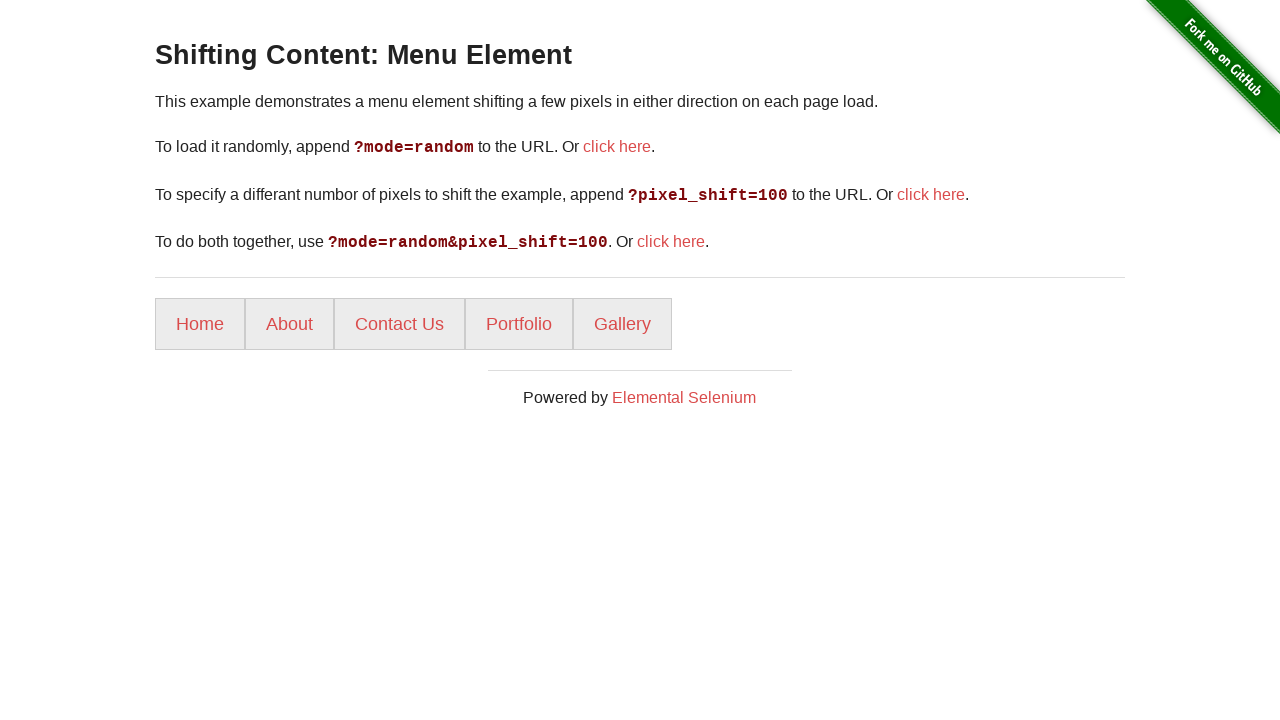

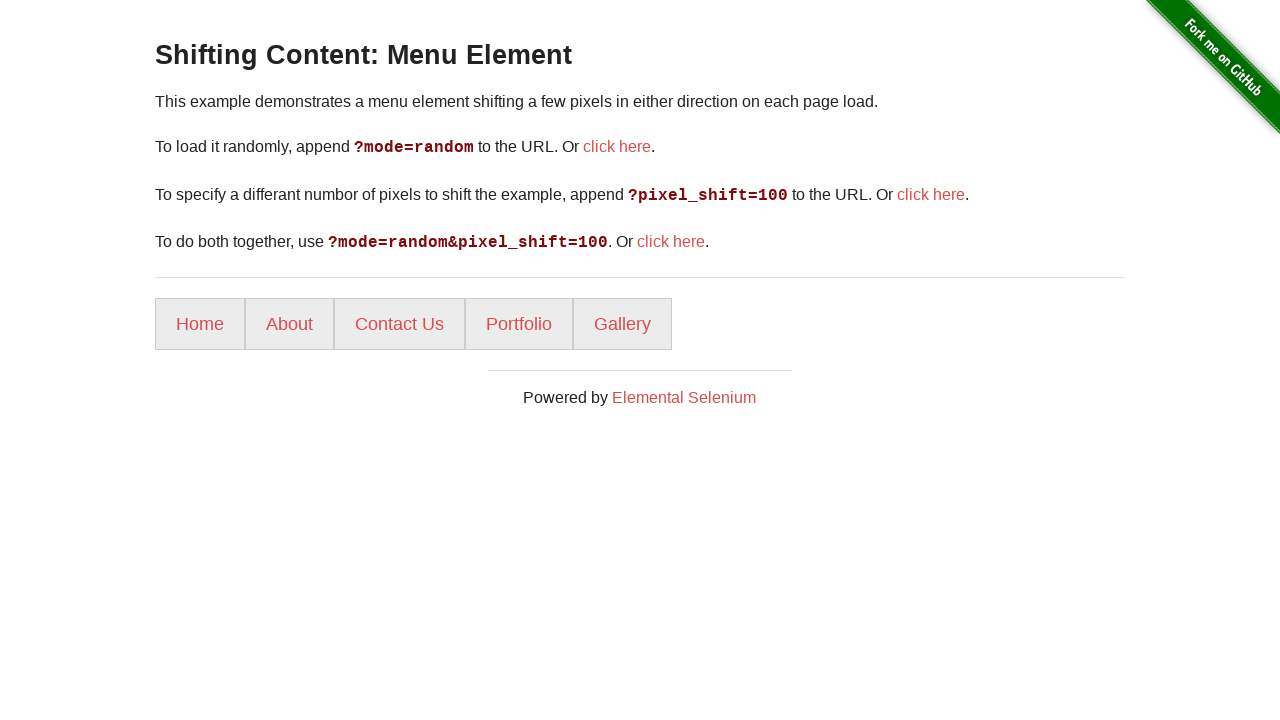